Tests a form submission flow that reads a hidden attribute value from an element, performs a mathematical calculation, fills in the answer, checks two checkboxes, and submits the form

Starting URL: http://suninjuly.github.io/get_attribute.html

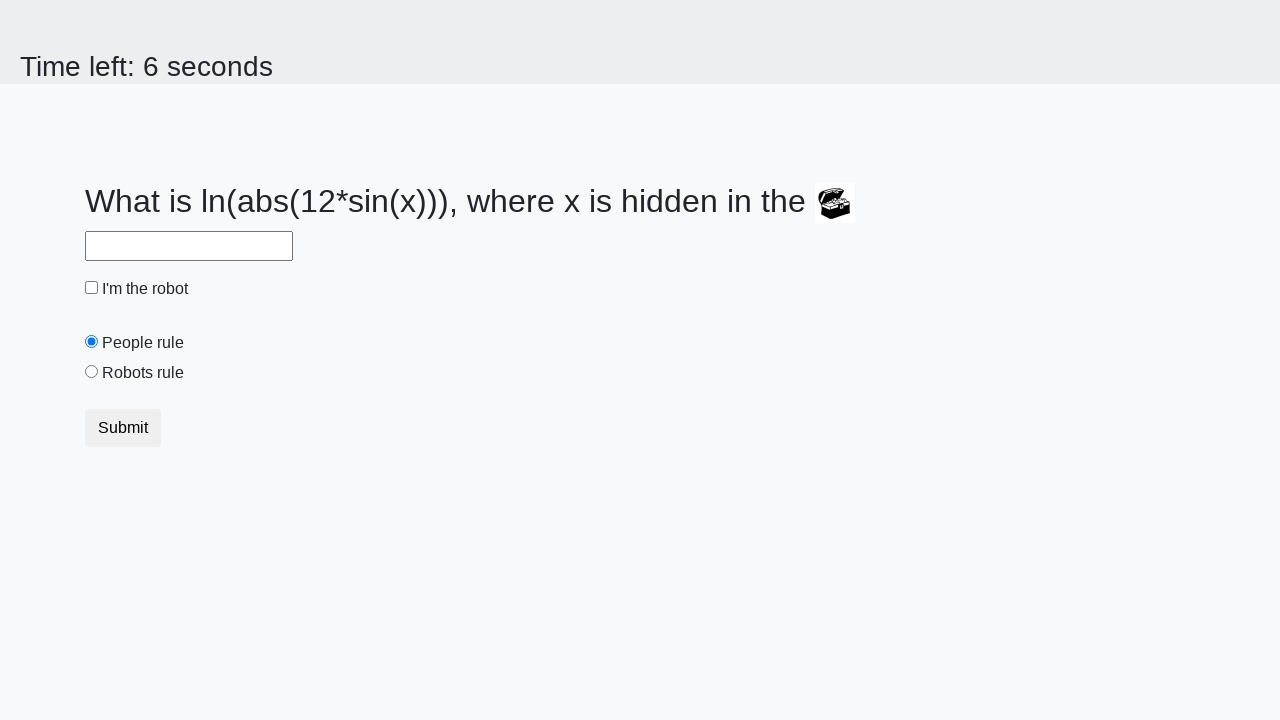

Located treasure element
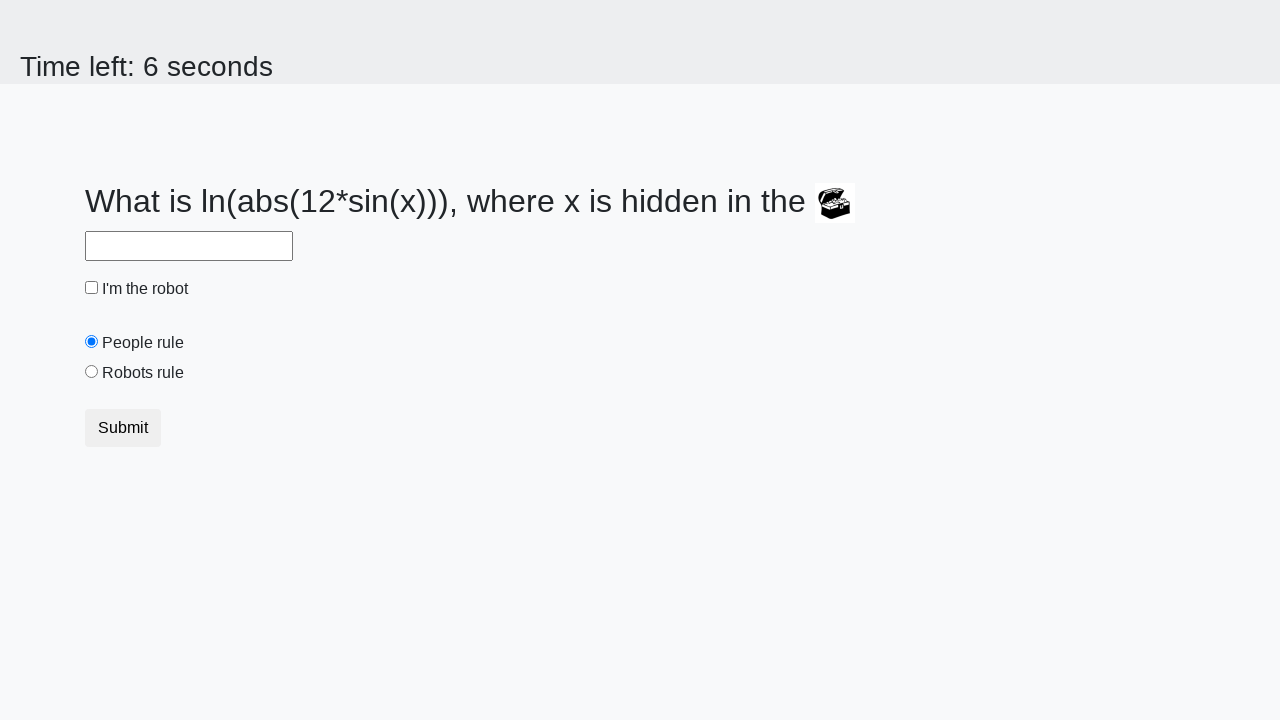

Retrieved hidden valuex attribute from treasure element
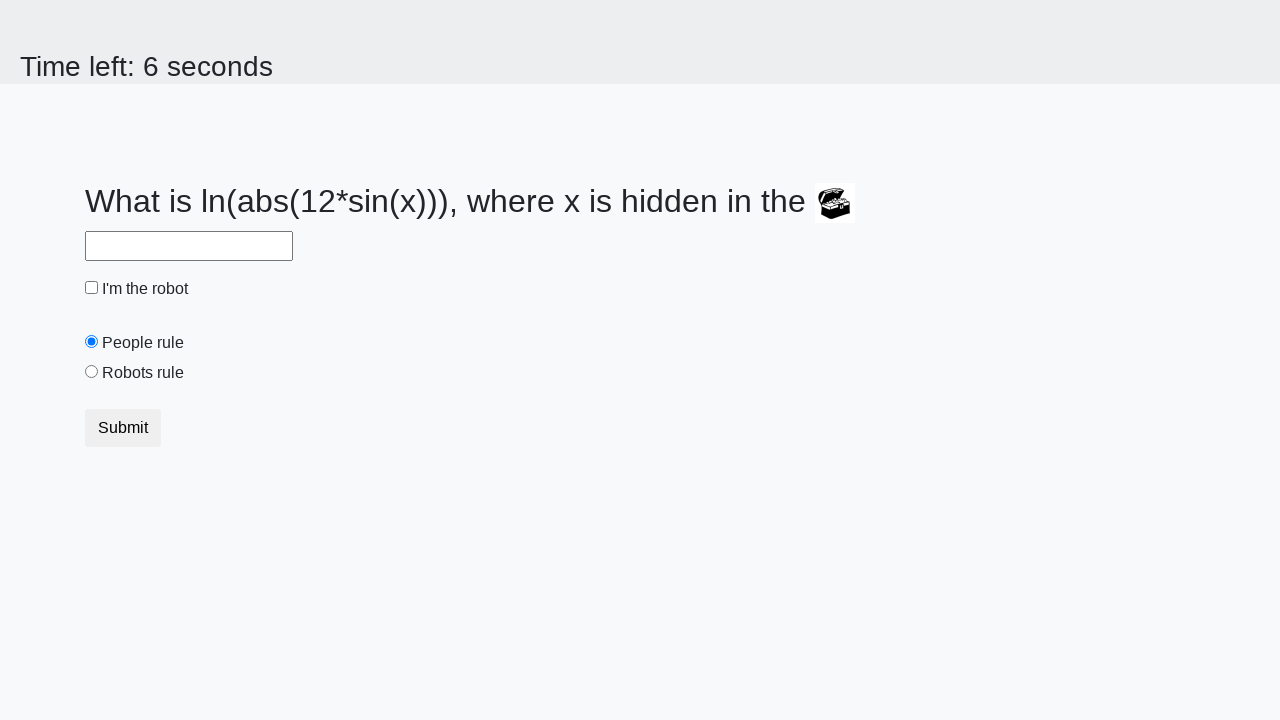

Calculated answer using mathematical formula: log(abs(12*sin(x)))
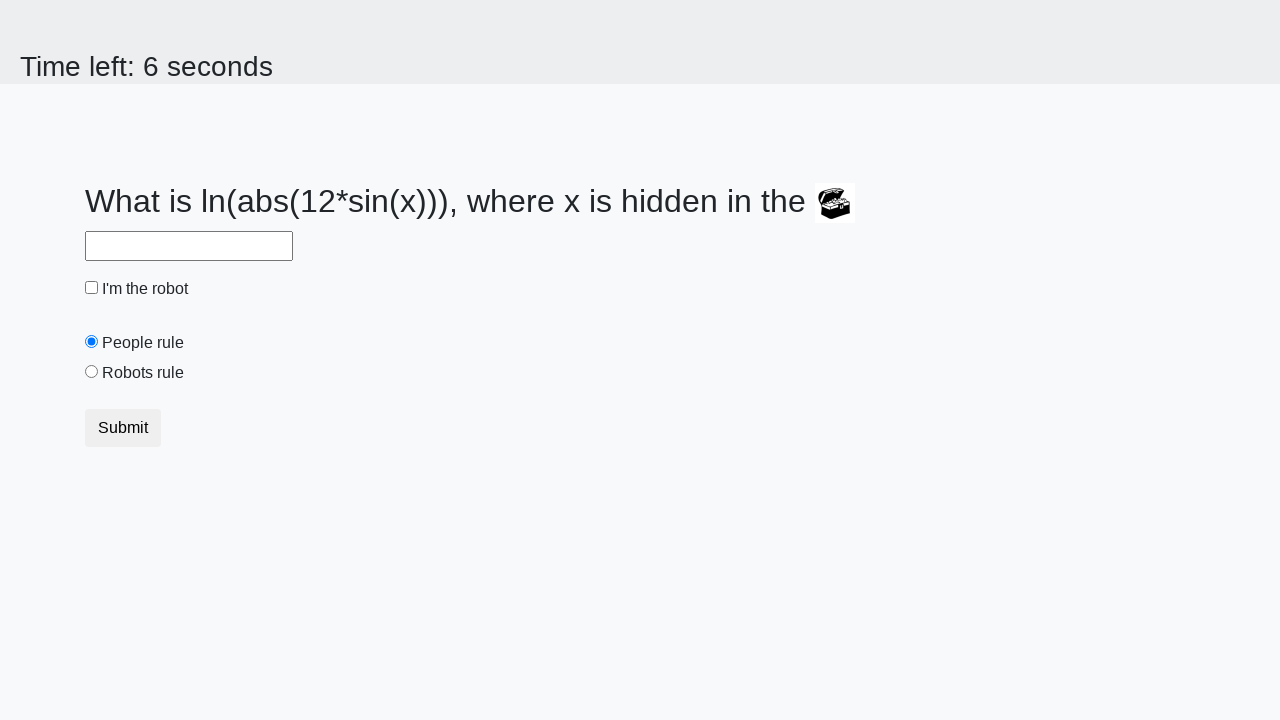

Filled answer field with calculated value on #answer
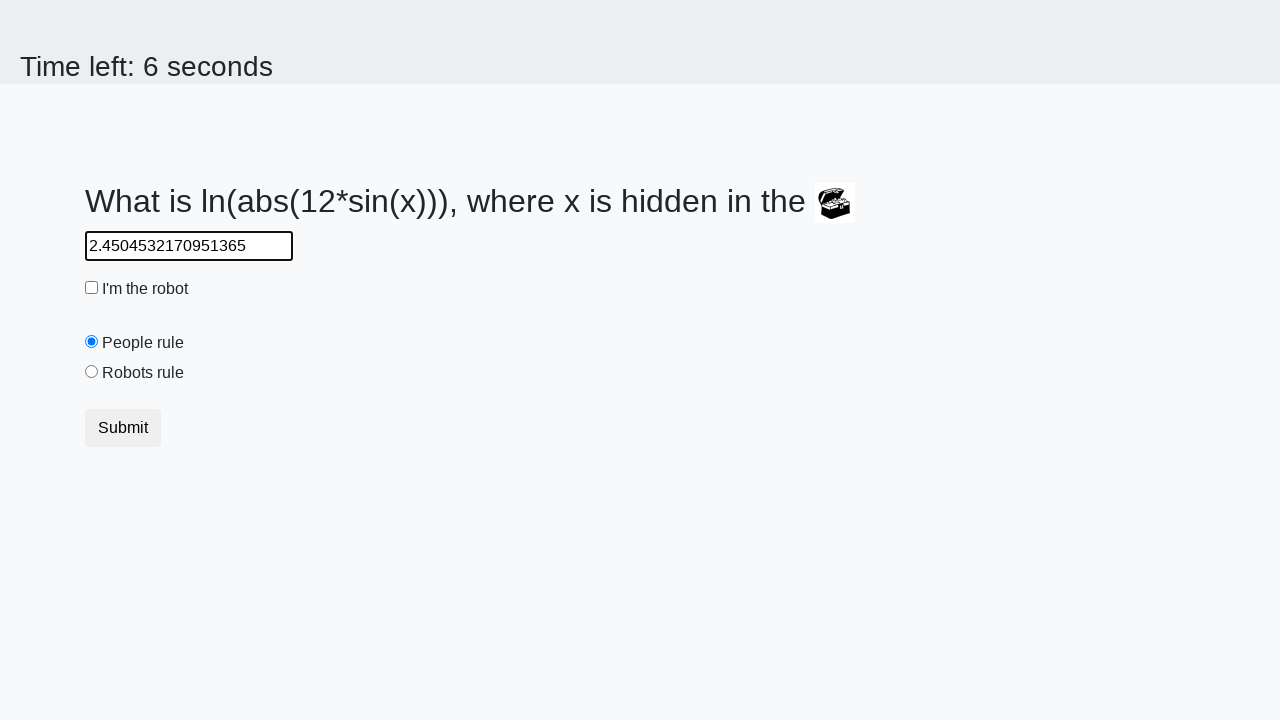

Checked the robot checkbox at (92, 288) on #robotCheckbox
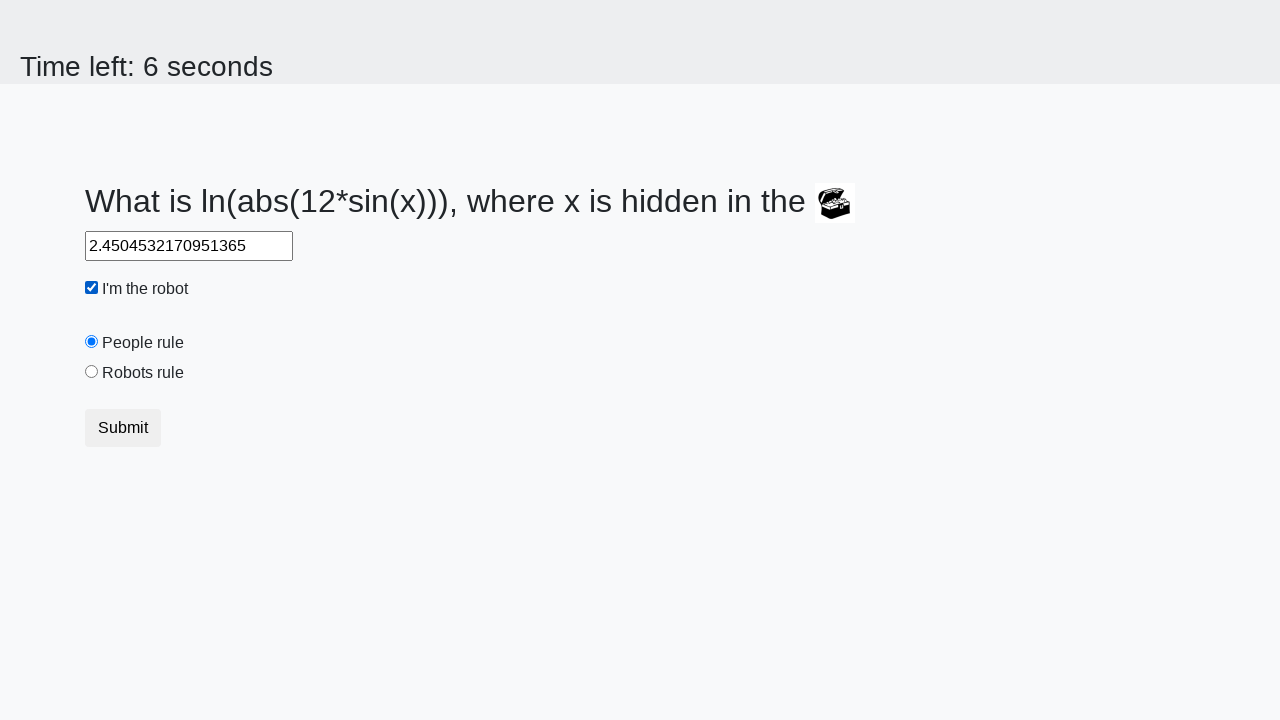

Checked the robots rule checkbox at (92, 372) on #robotsRule
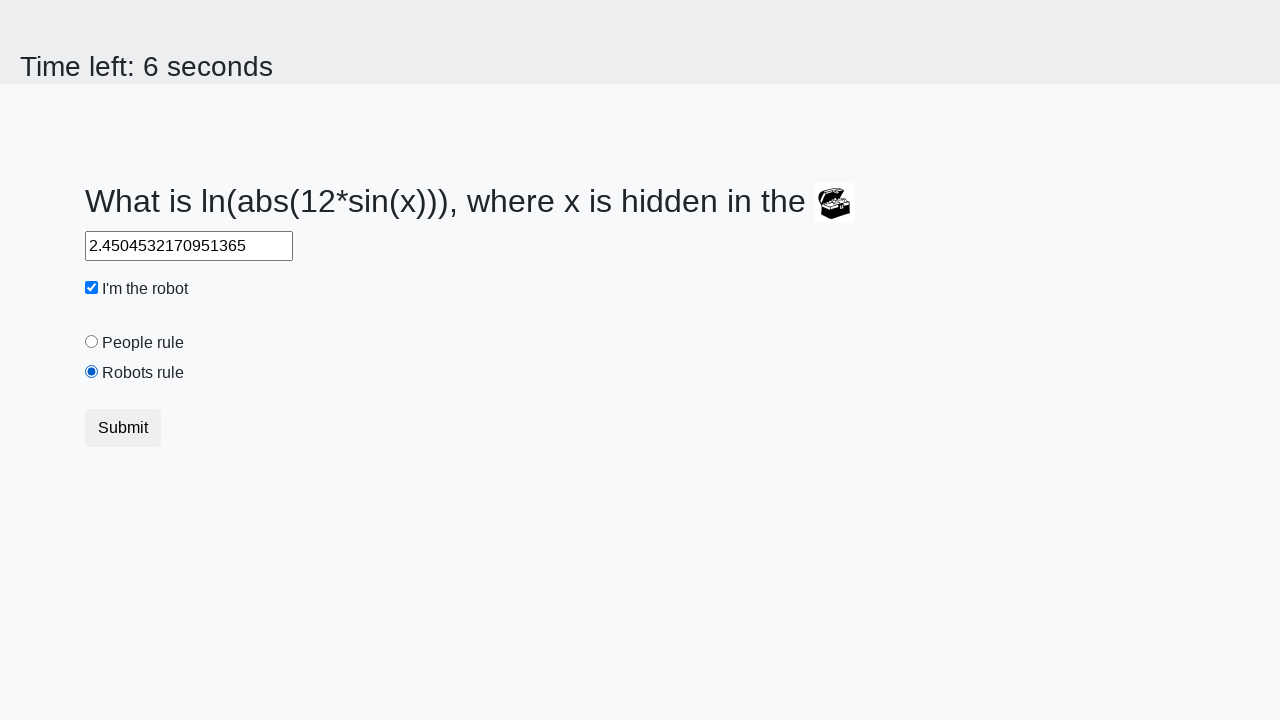

Submitted the form at (123, 428) on [type='submit']
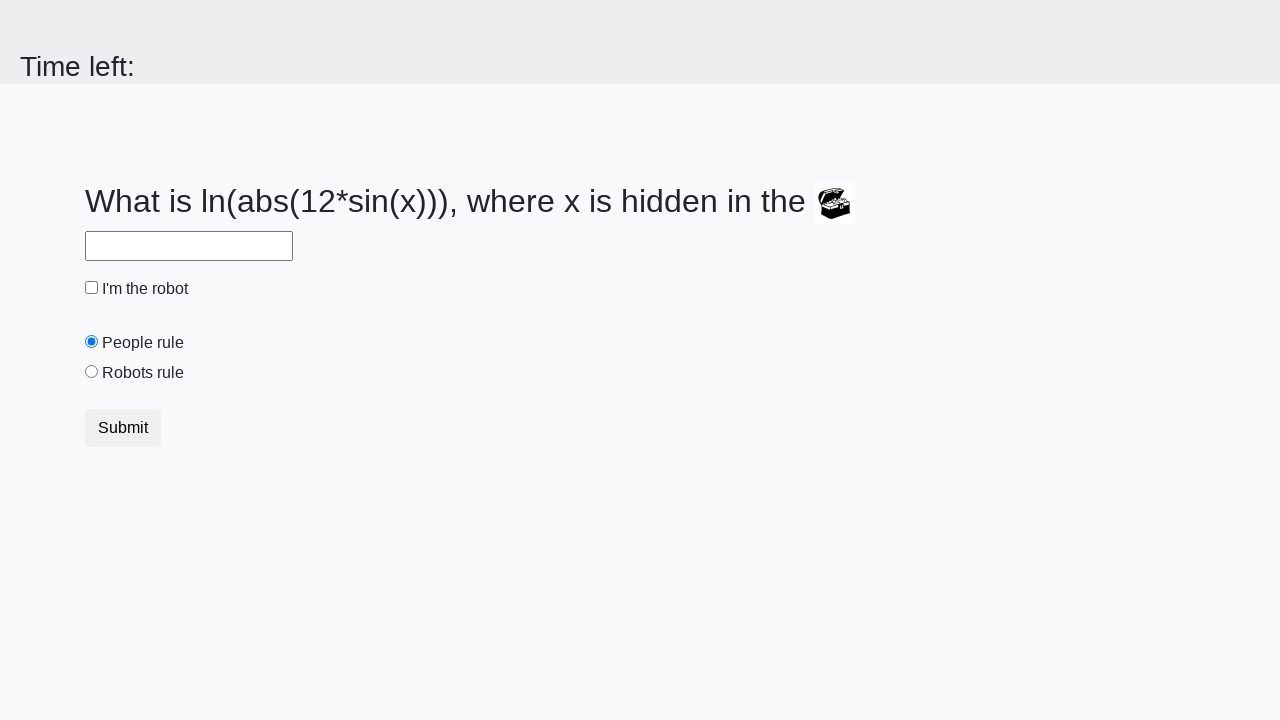

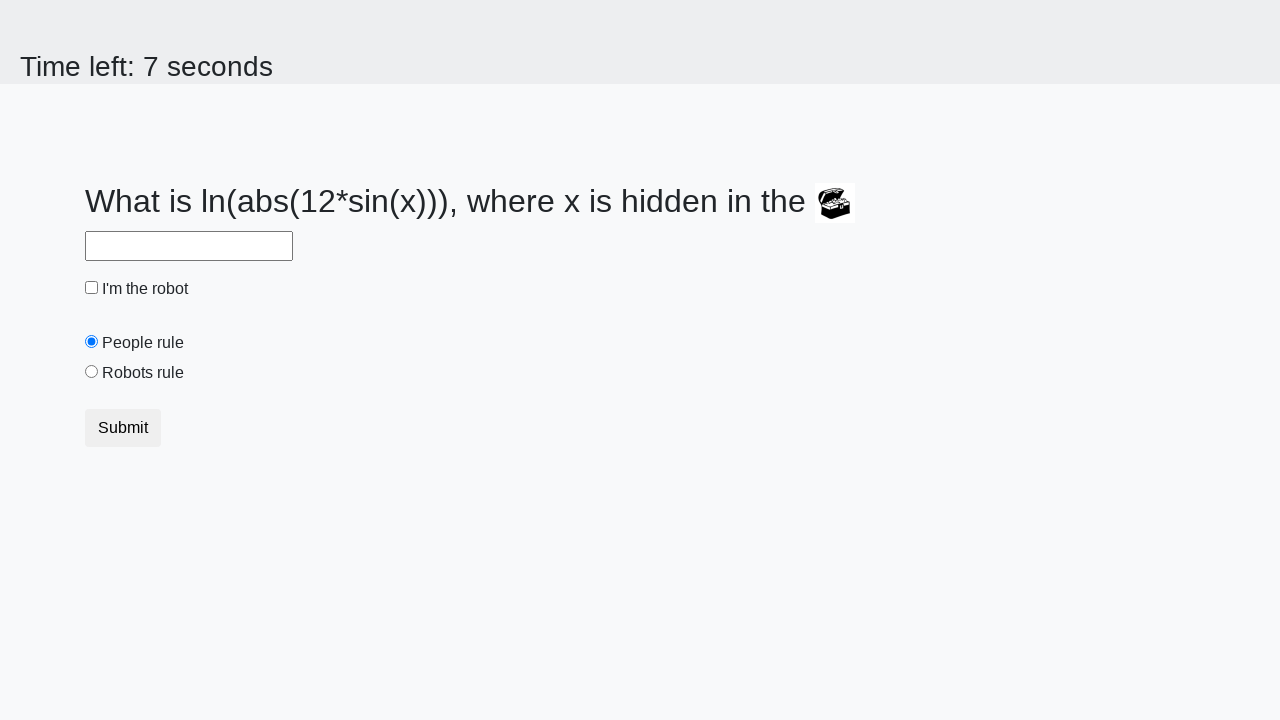